Tests the add-to-cart functionality on demoblaze.com by navigating to the Laptops category, selecting a Sony Vaio i5 laptop, and clicking the Add to cart button.

Starting URL: https://demoblaze.com/

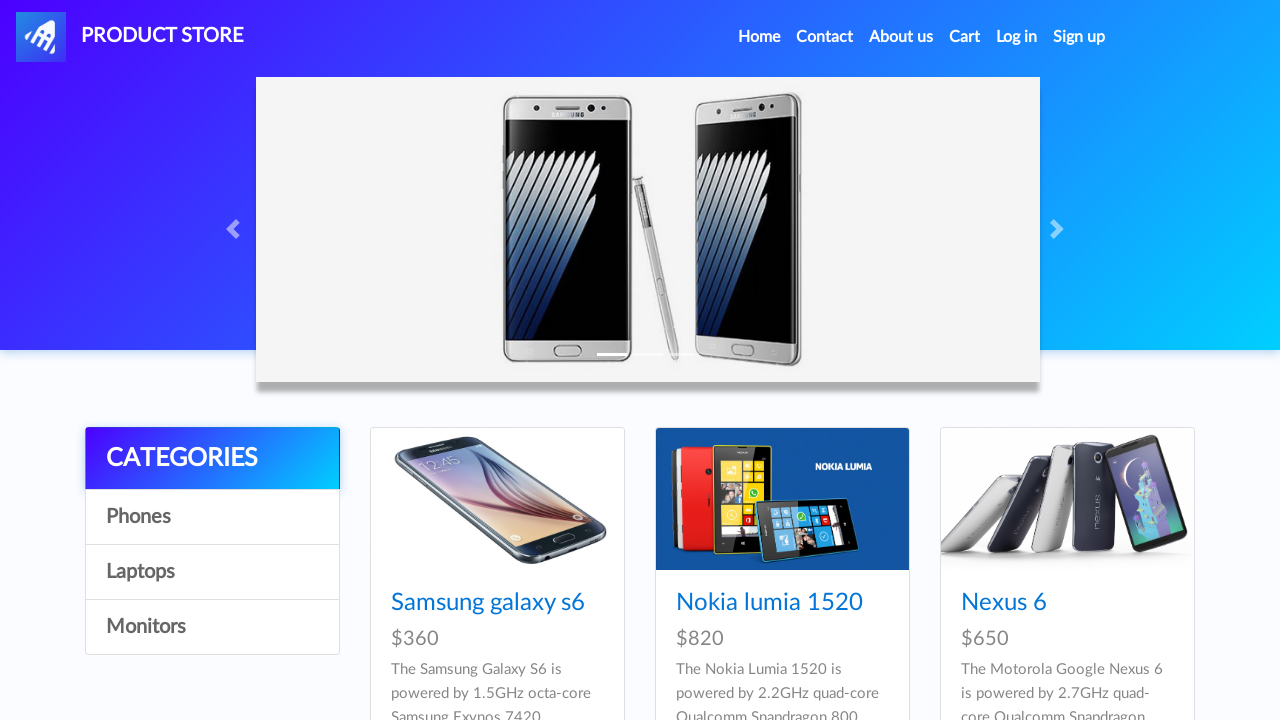

Clicked on Laptops category at (212, 572) on text=Laptops
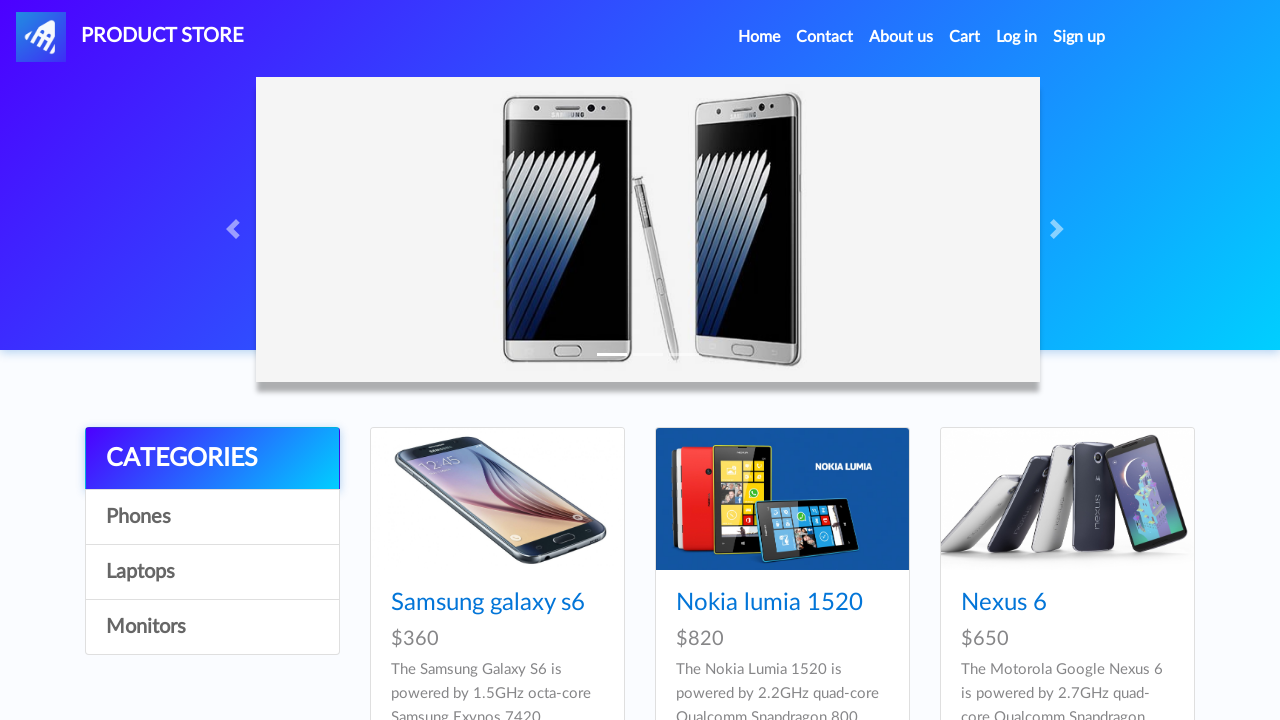

Waited 2 seconds for category to load
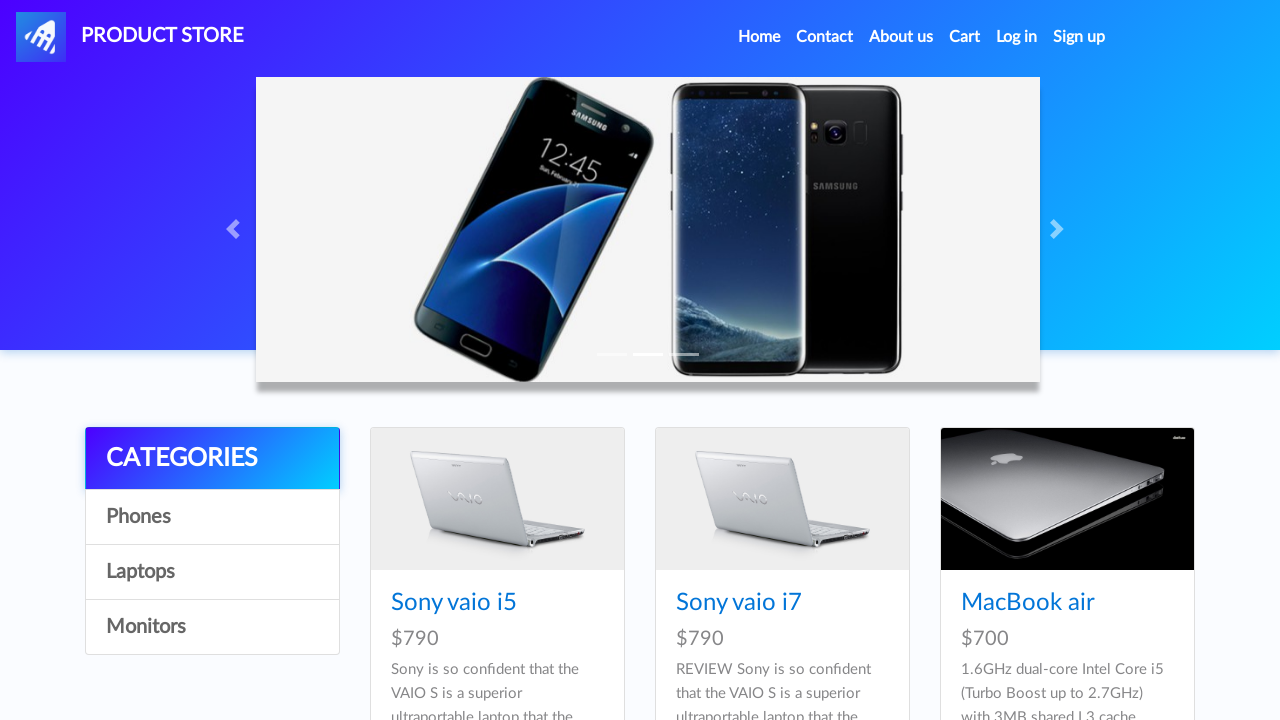

Clicked on Sony Vaio i5 laptop product at (454, 603) on text=Sony vaio i5
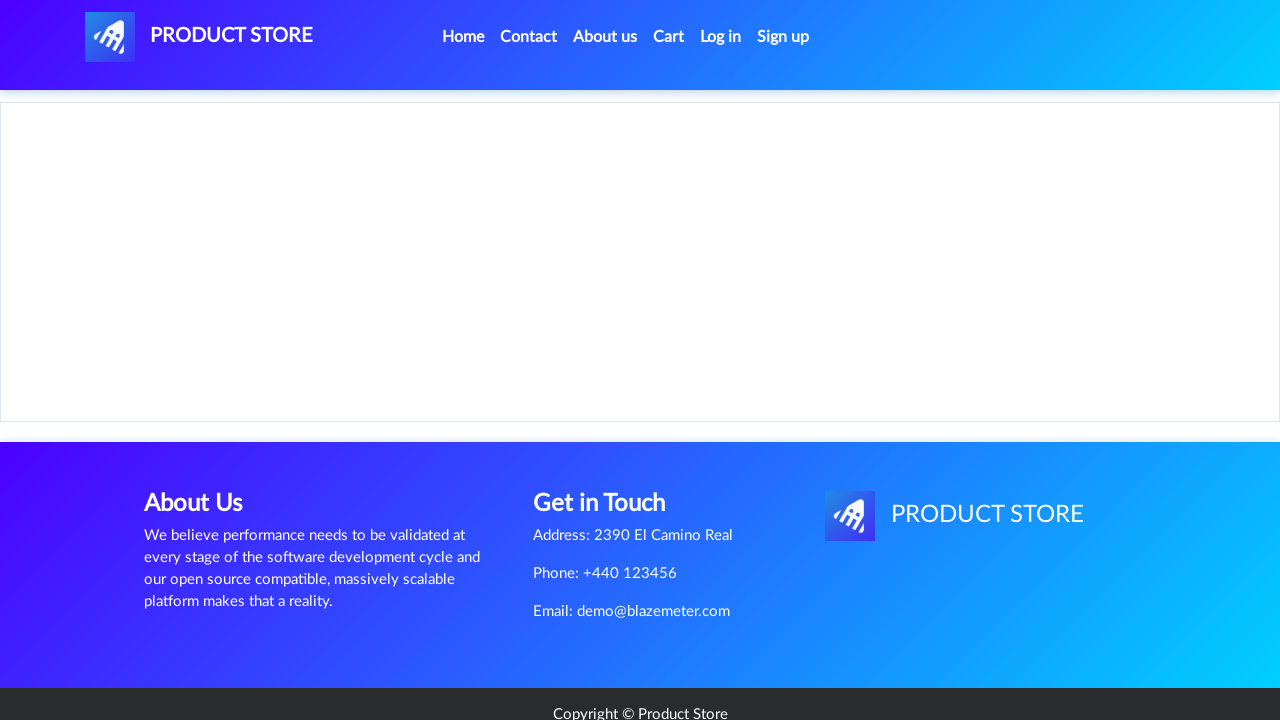

Product page loaded and Add to cart button appeared
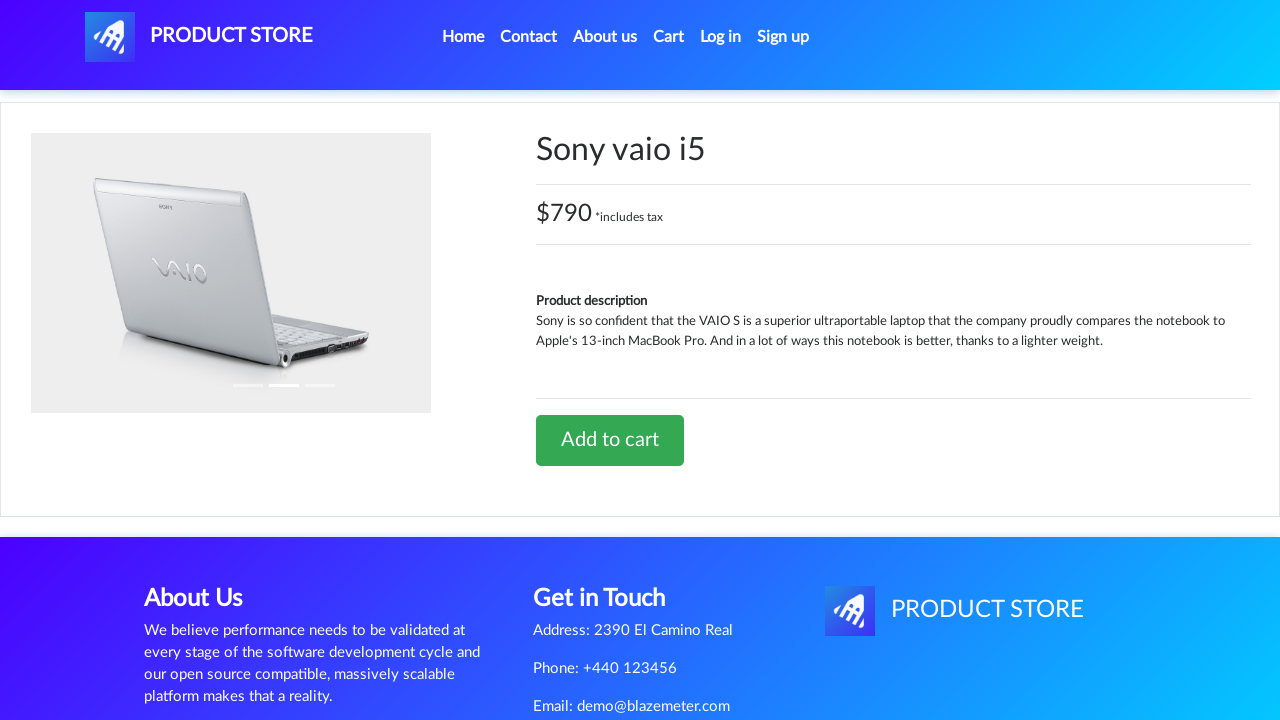

Clicked Add to cart button to add Sony Vaio i5 to cart at (610, 440) on text=Add to cart
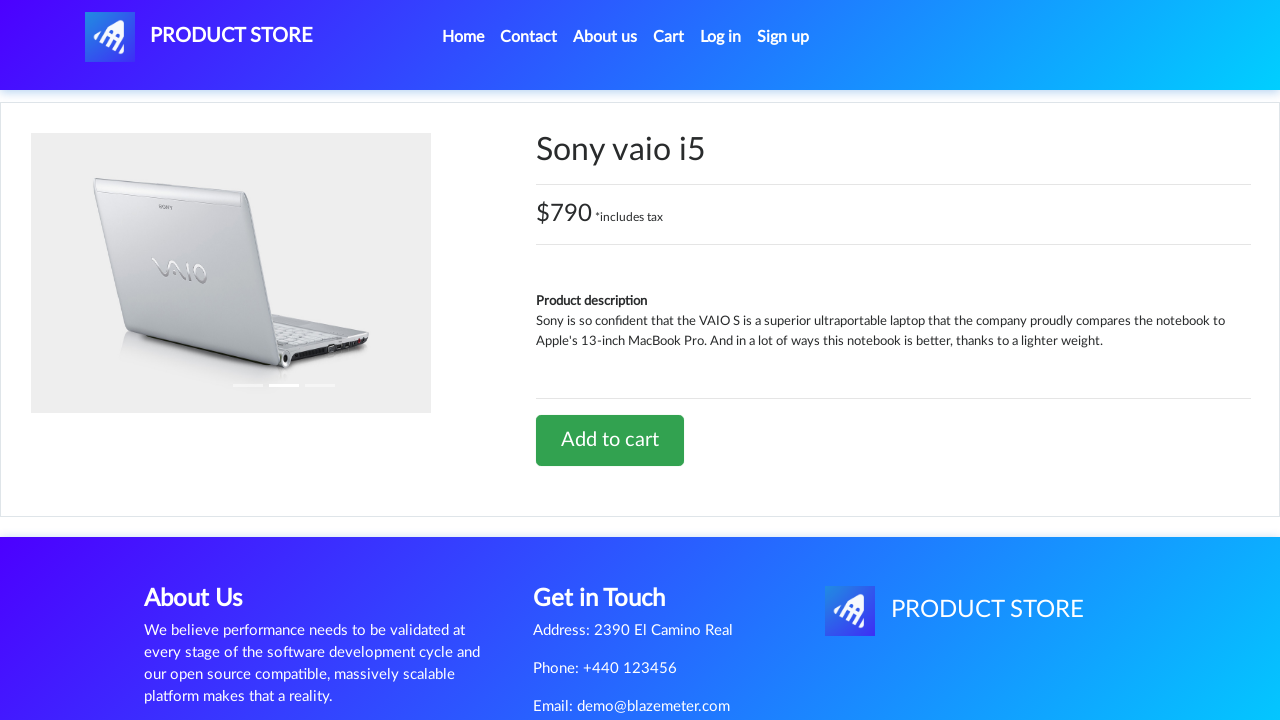

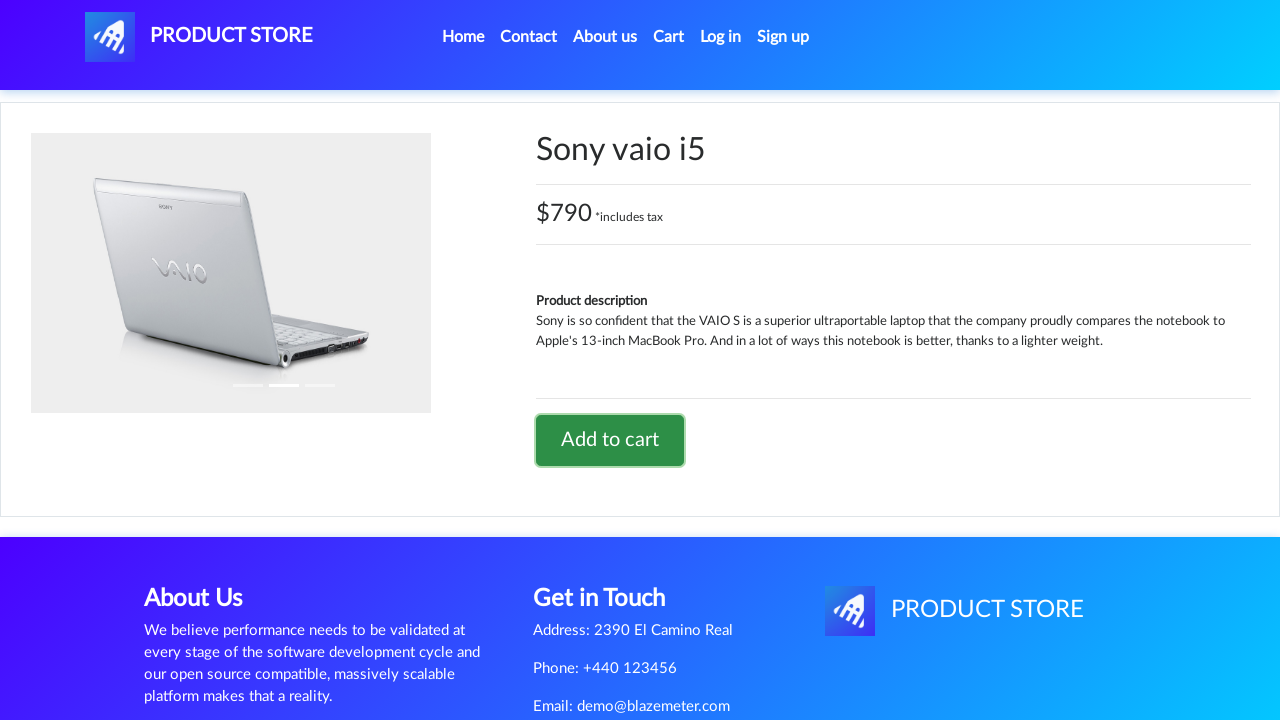